Tests game content and functionality by verifying all game UI elements are visible (canvas, stats, controls) and testing the speed control and toggle functionalities.

Starting URL: https://tjsingleton.github.io/bulletbuzz/game/

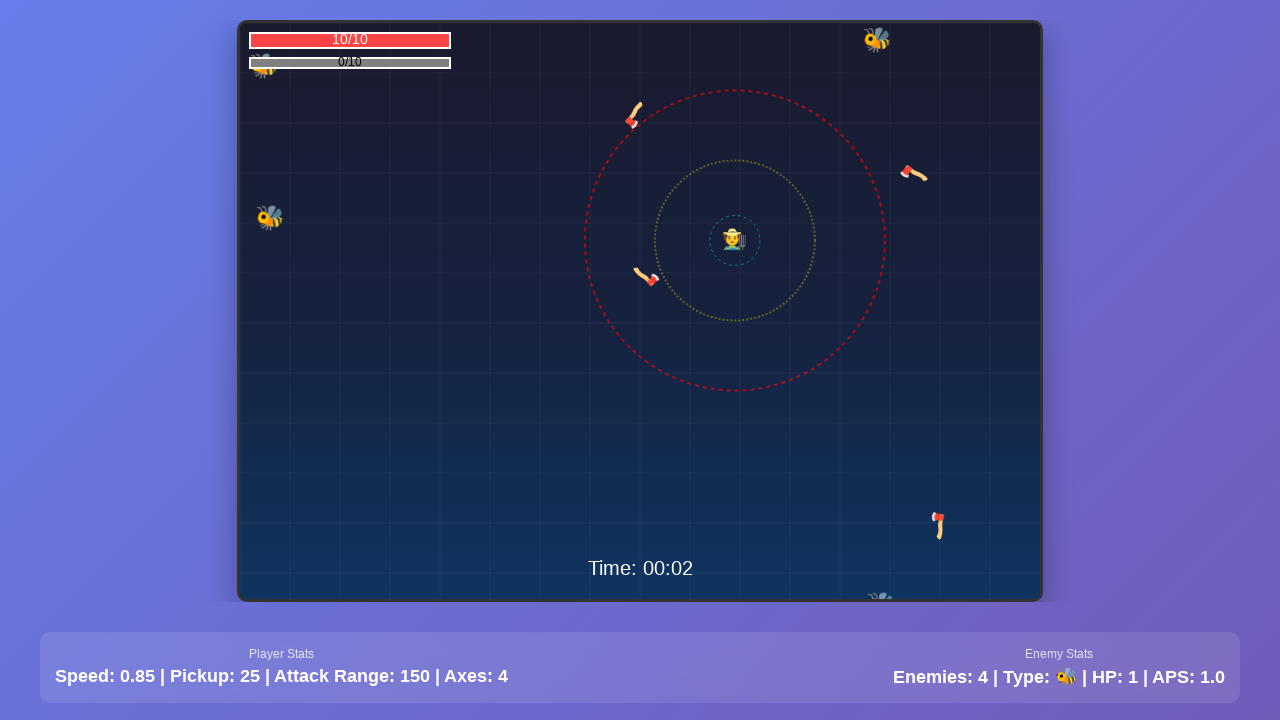

Waited for game canvas to load
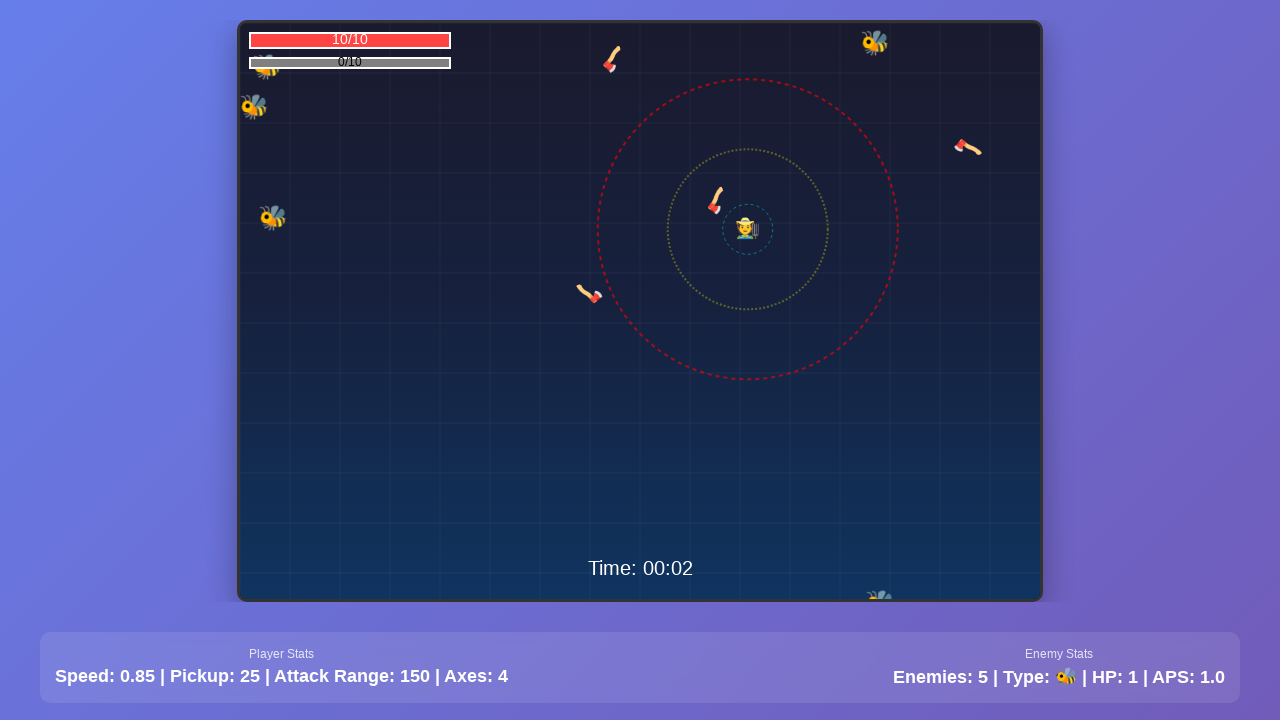

Verified Game Canvas is visible
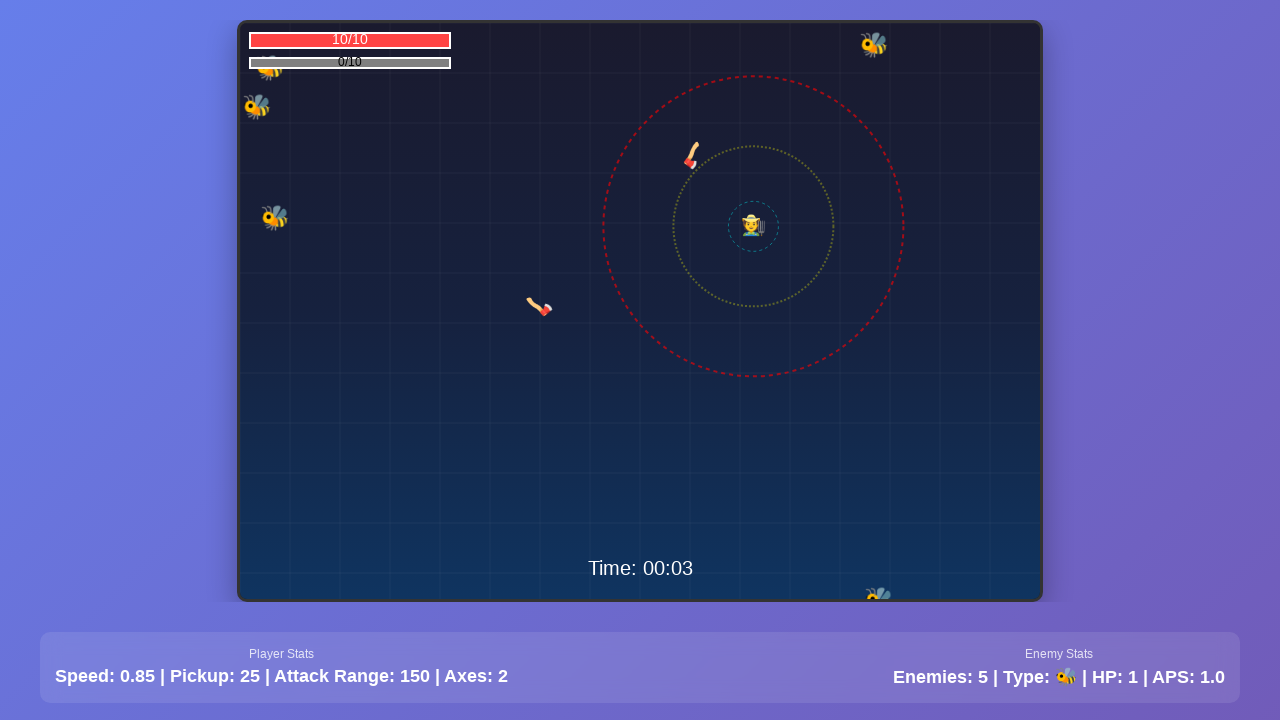

Verified Player Stats is visible
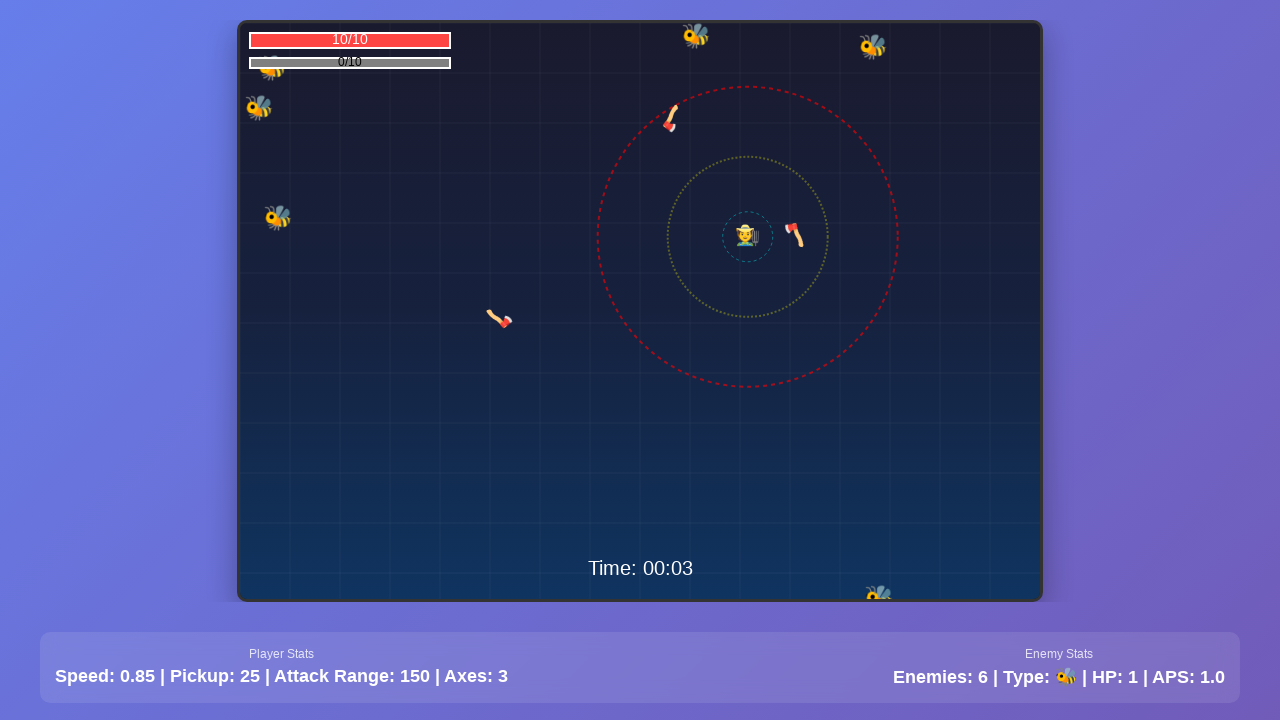

Verified Enemy Stats is visible
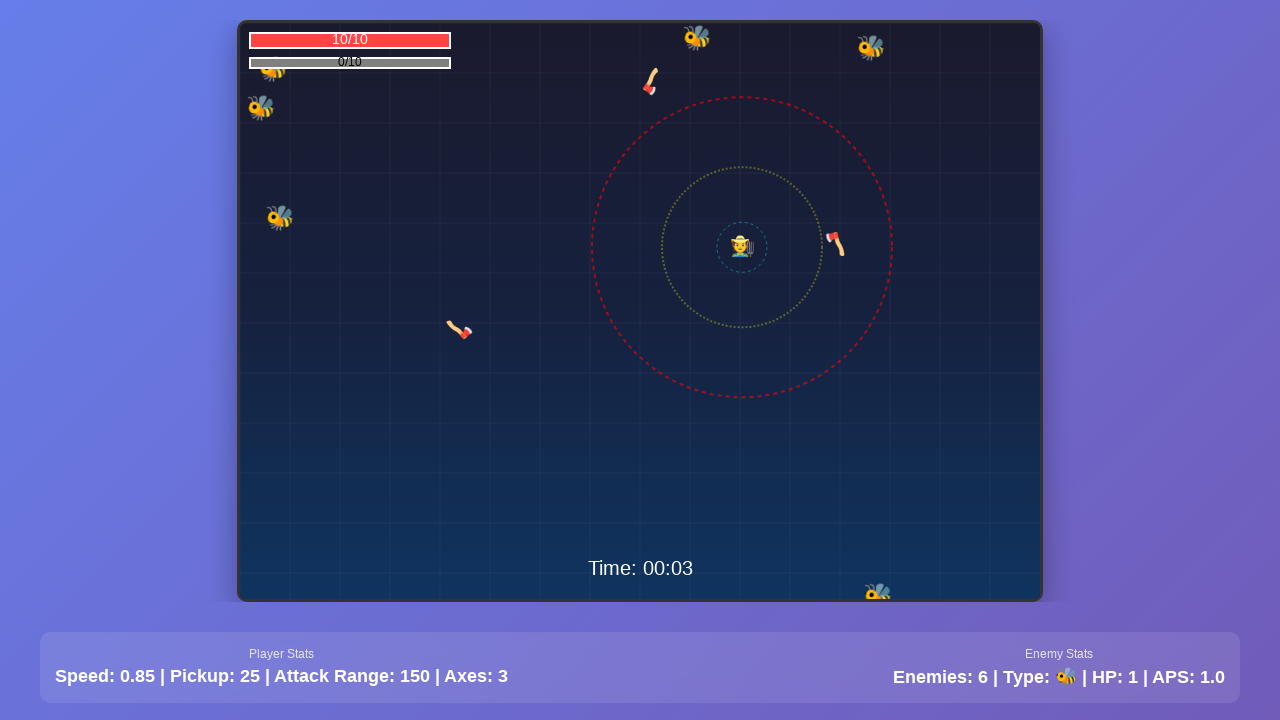

Verified Game Speed Control is visible
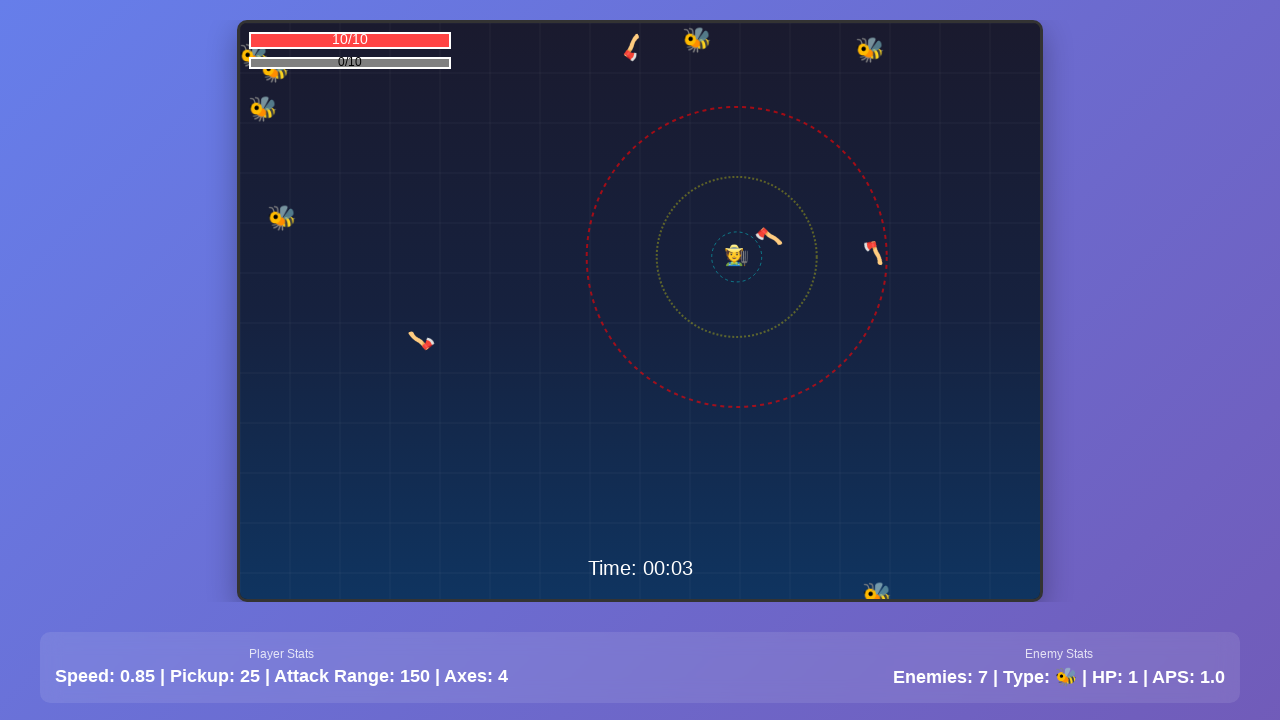

Verified Auto-Pathing Toggle is visible
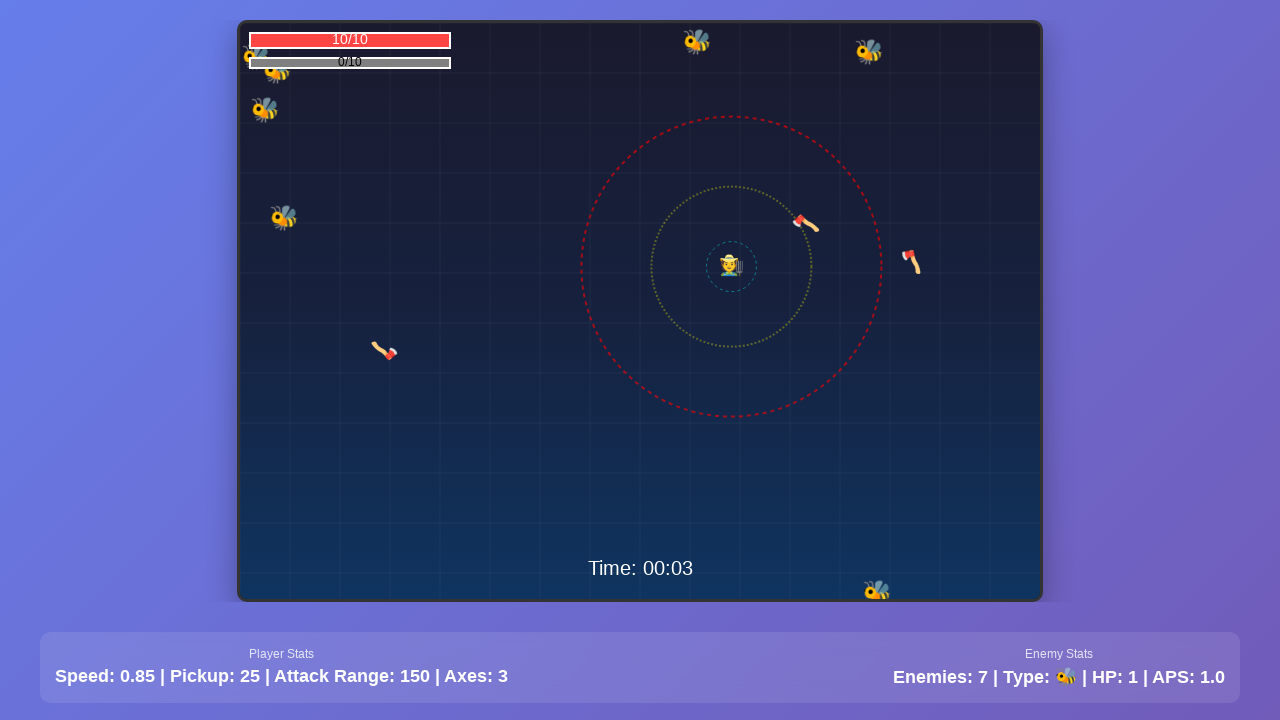

Verified Auto-Shop Toggle is visible
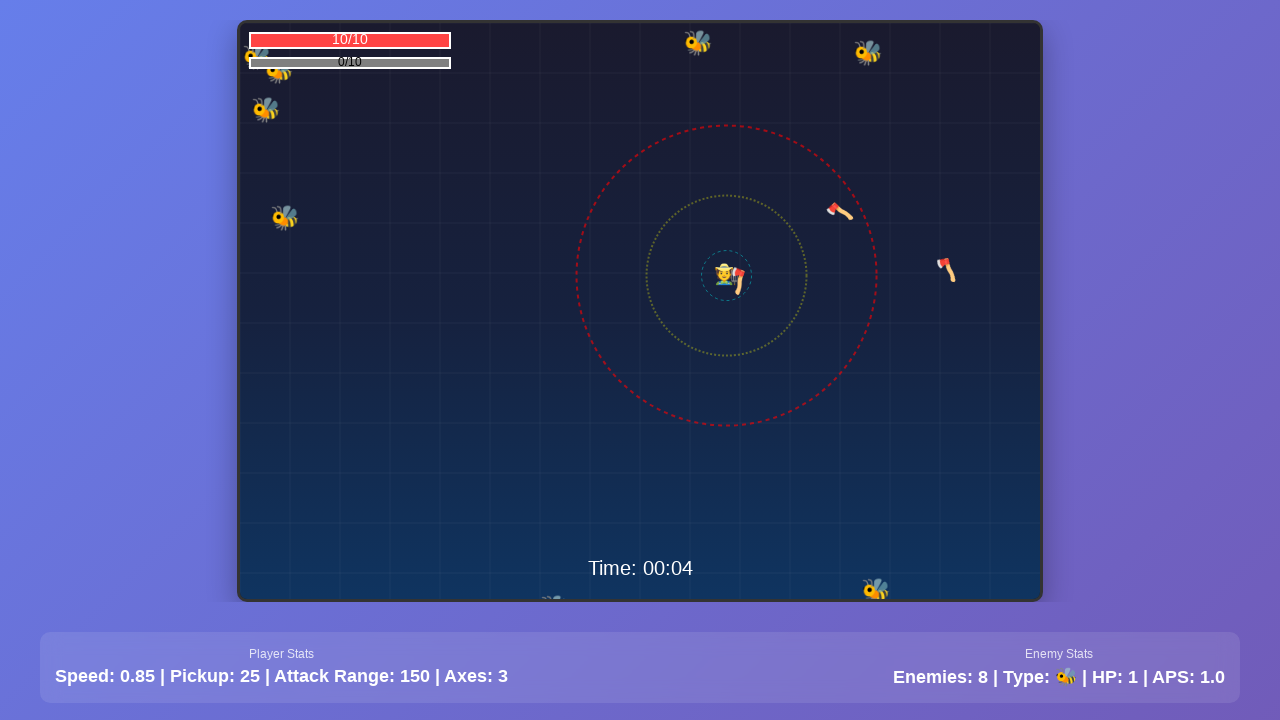

Waited 3 seconds for game to run
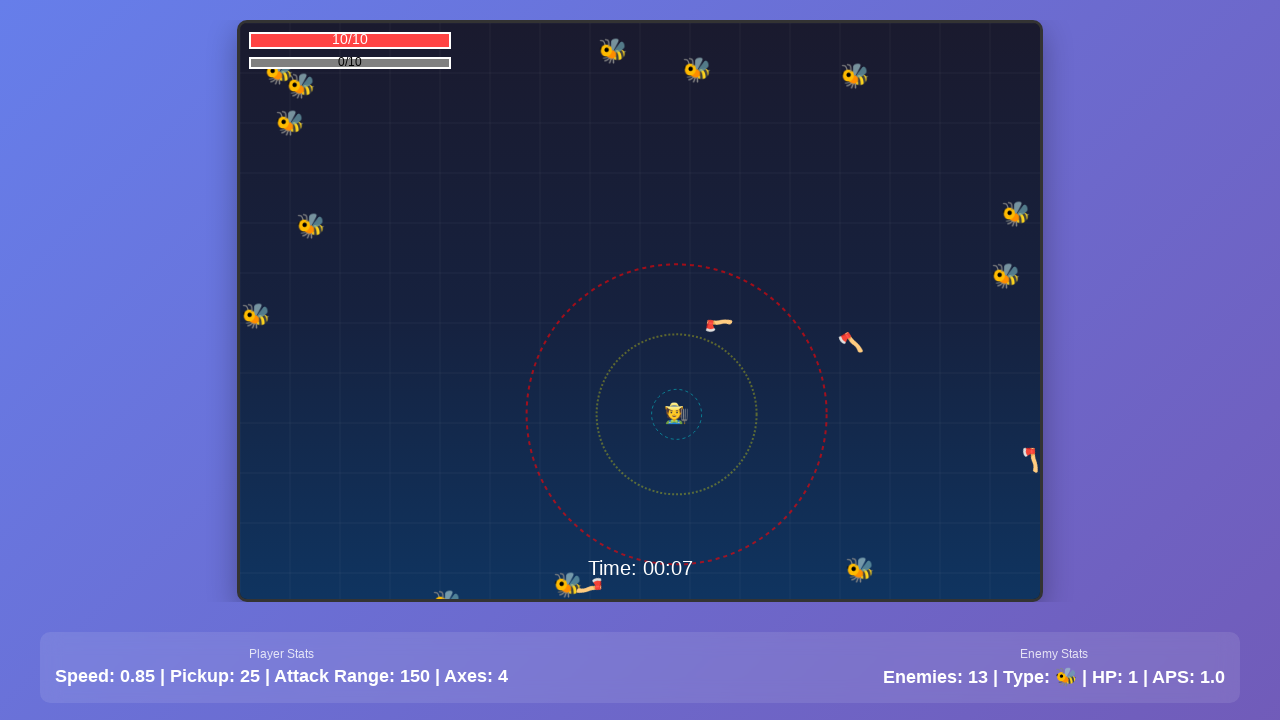

Retrieved player stats text content
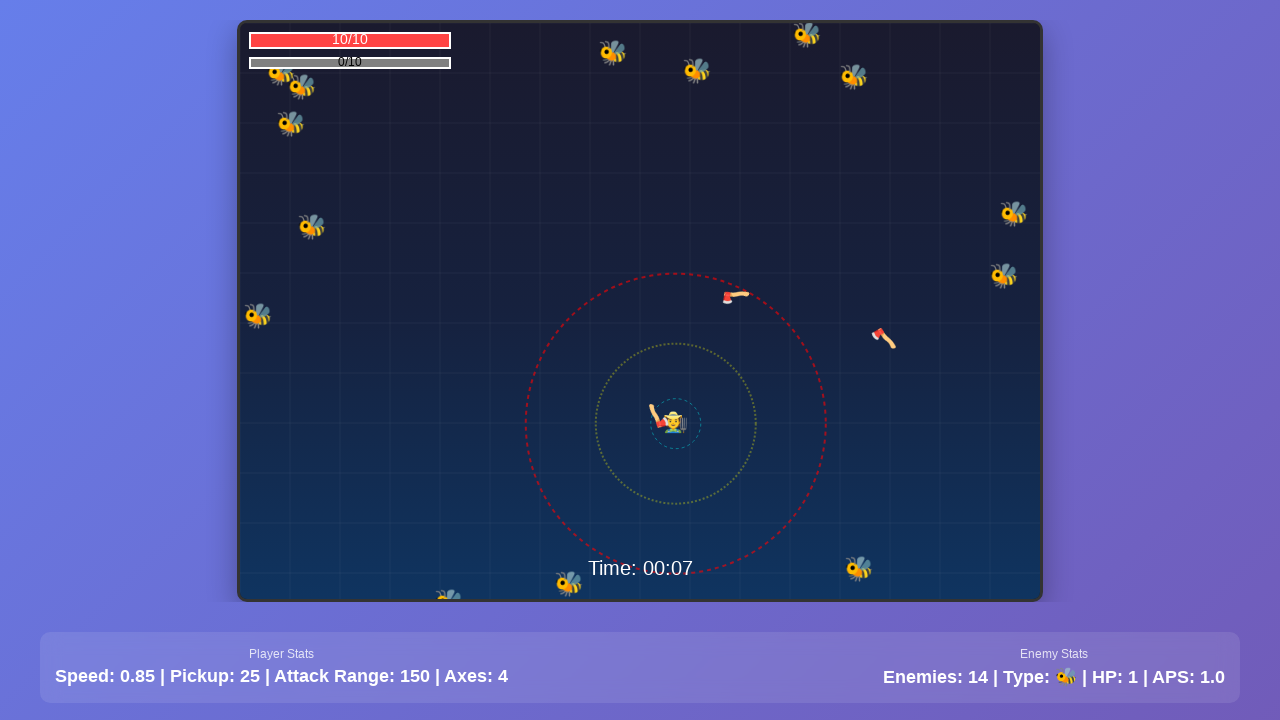

Set game speed control to 5 on #gameSpeed
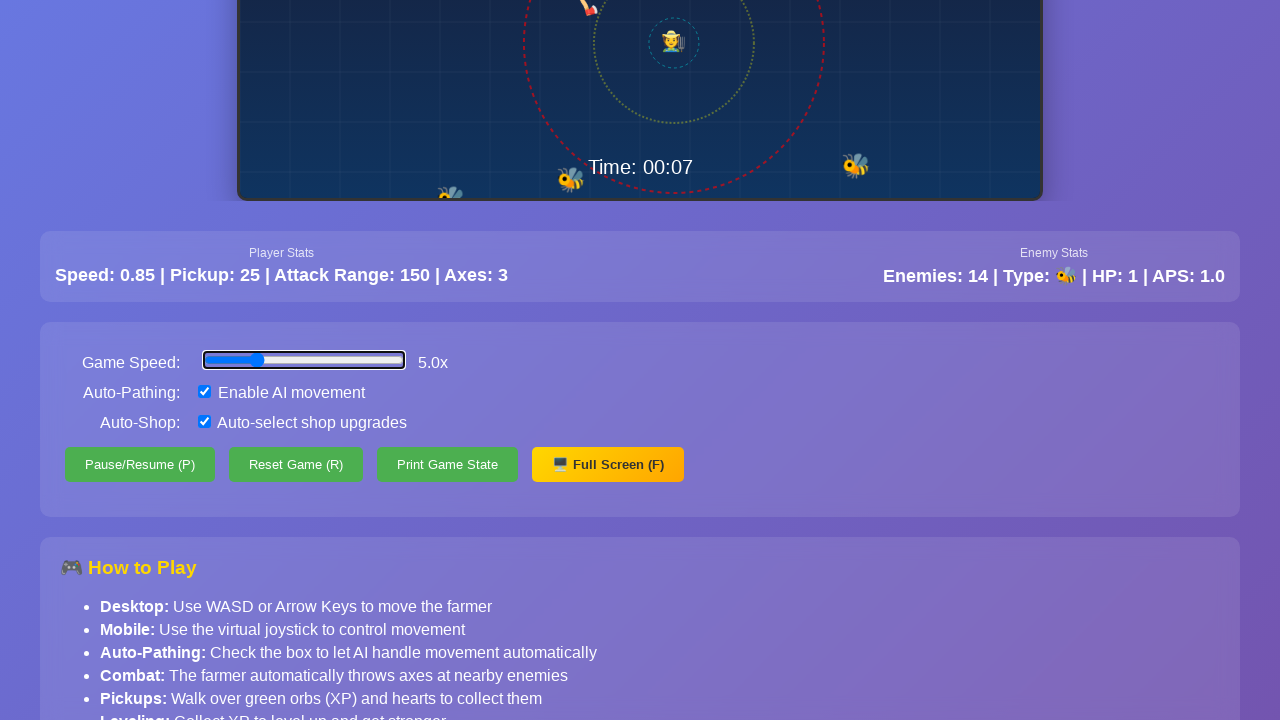

Retrieved updated game speed value
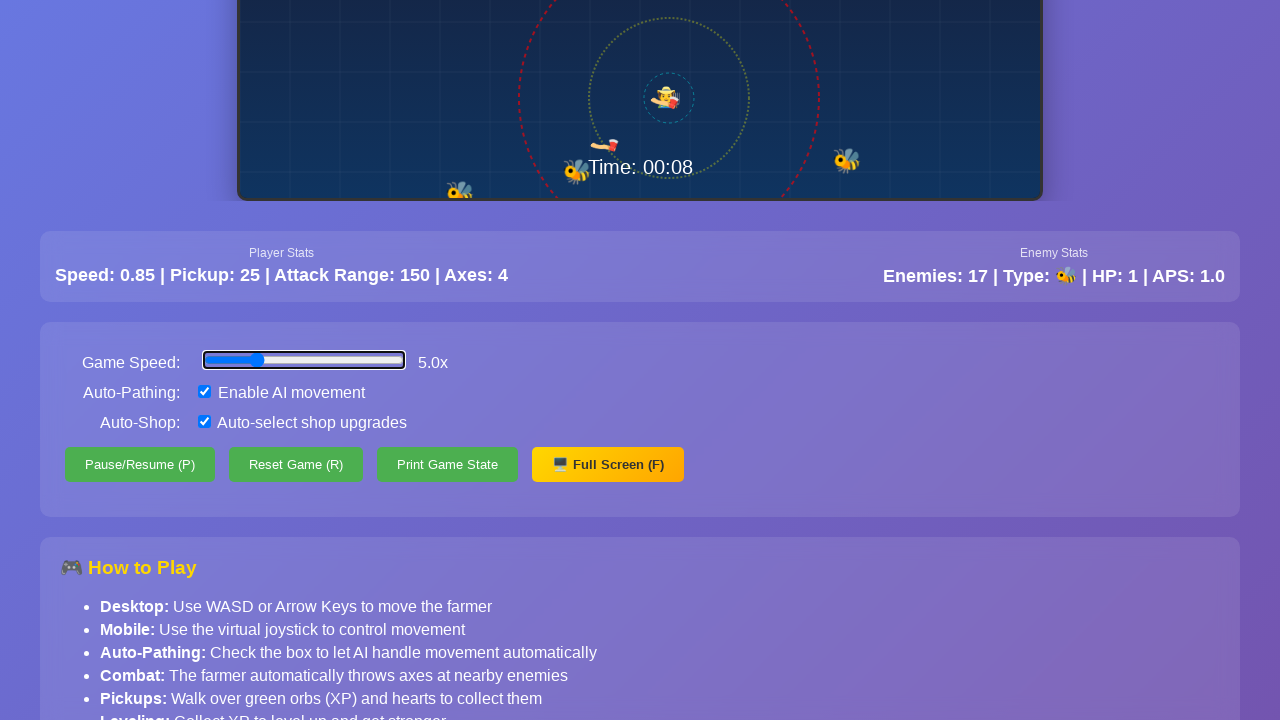

Checked initial auto-pathing toggle state: True
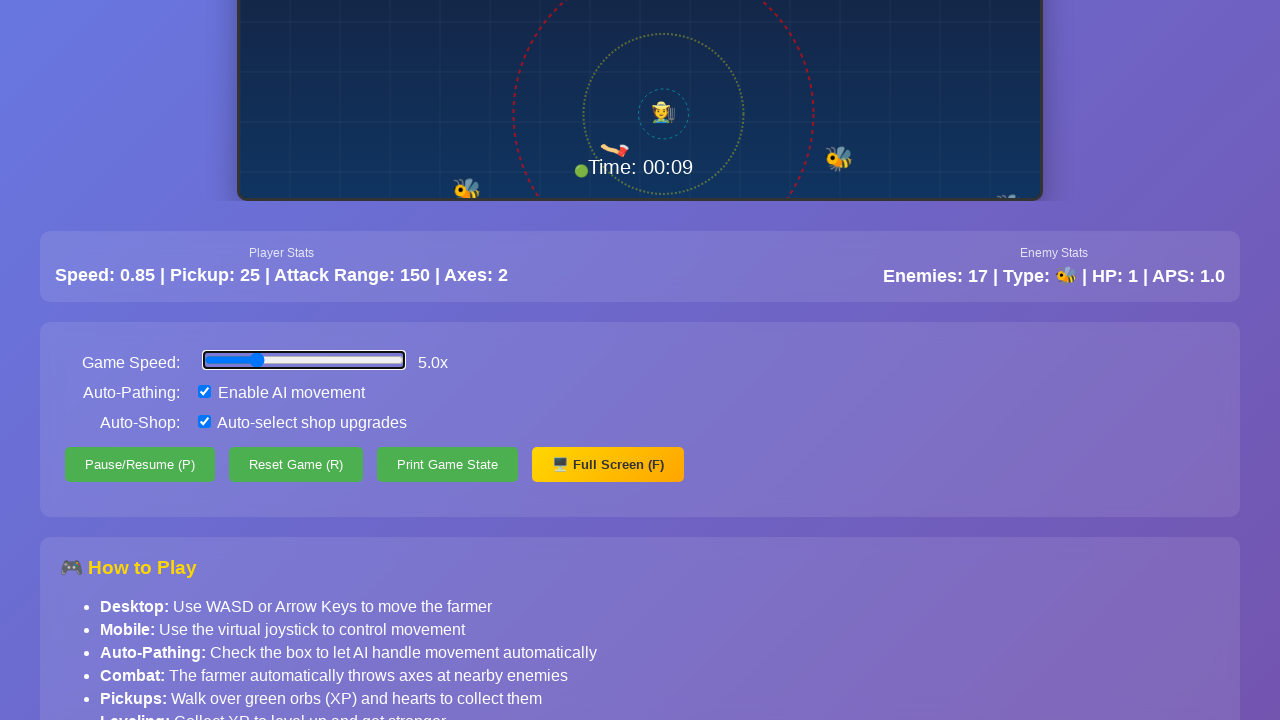

Clicked auto-pathing toggle at (204, 392) on #autoPath
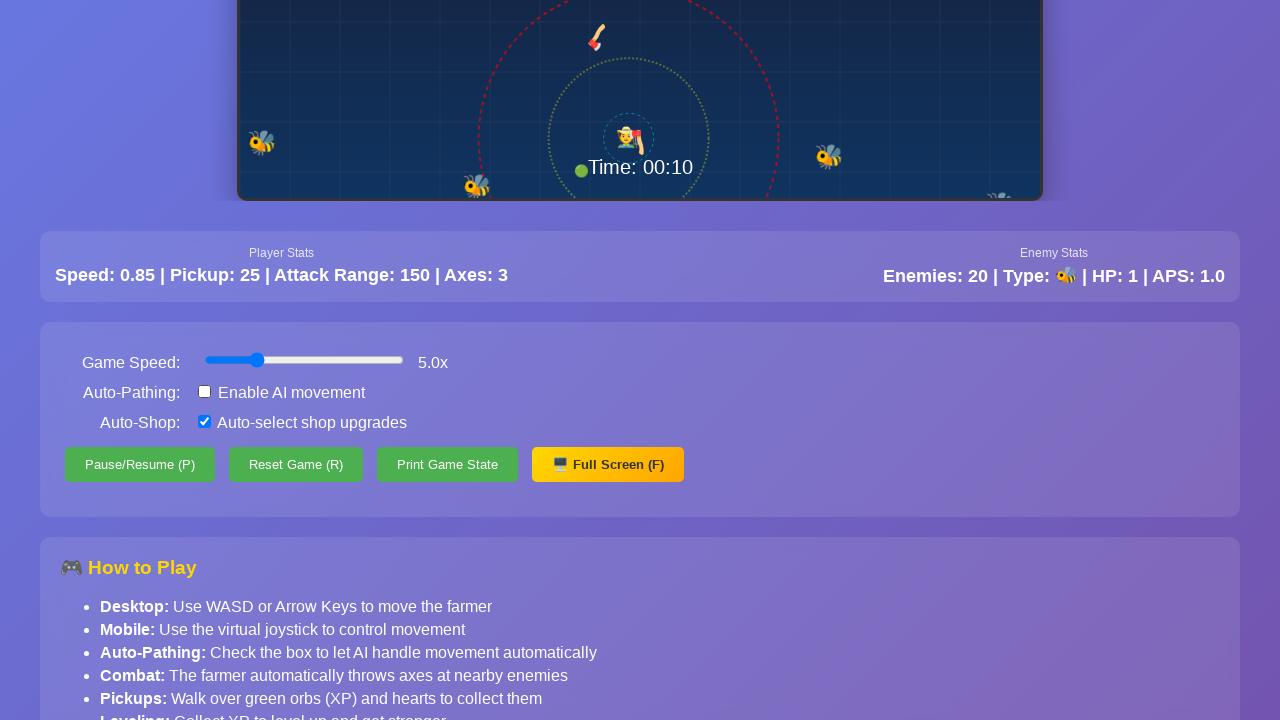

Verified auto-pathing toggle state changed to: False
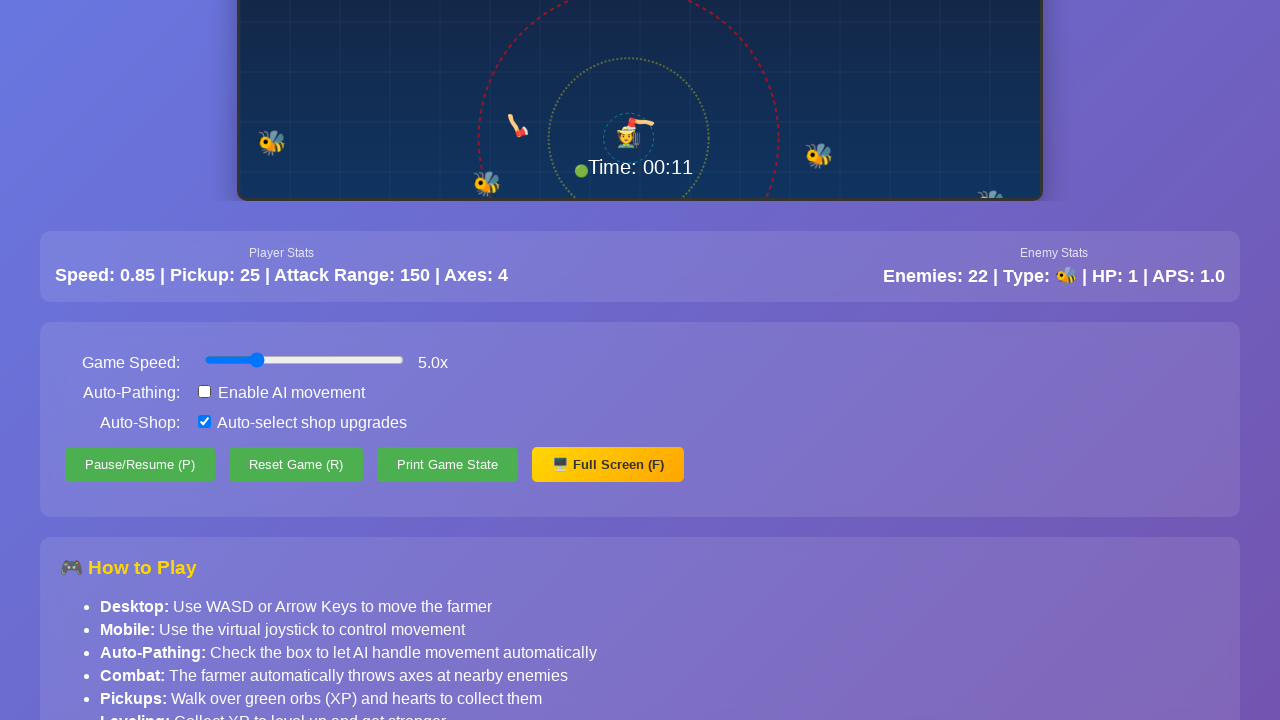

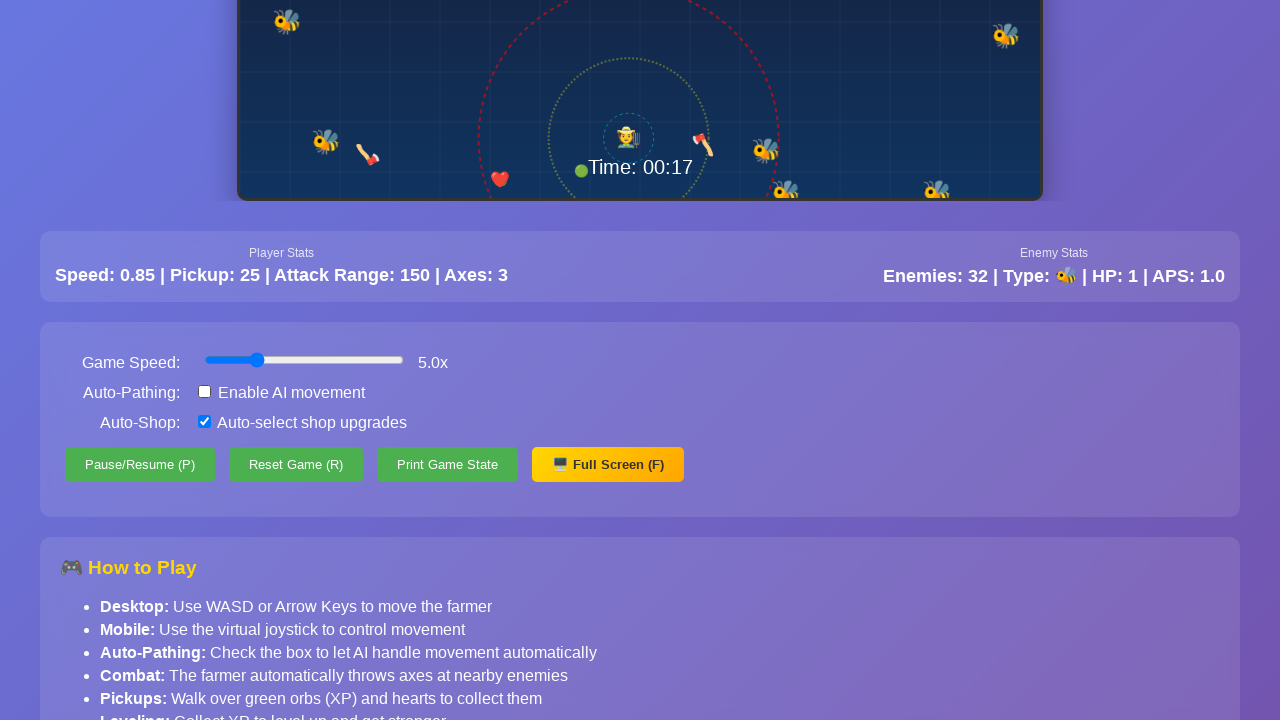